Tests drag and drop functionality by dragging one element and dropping it onto another element on the Heroku demo page

Starting URL: https://the-internet.herokuapp.com/drag_and_drop

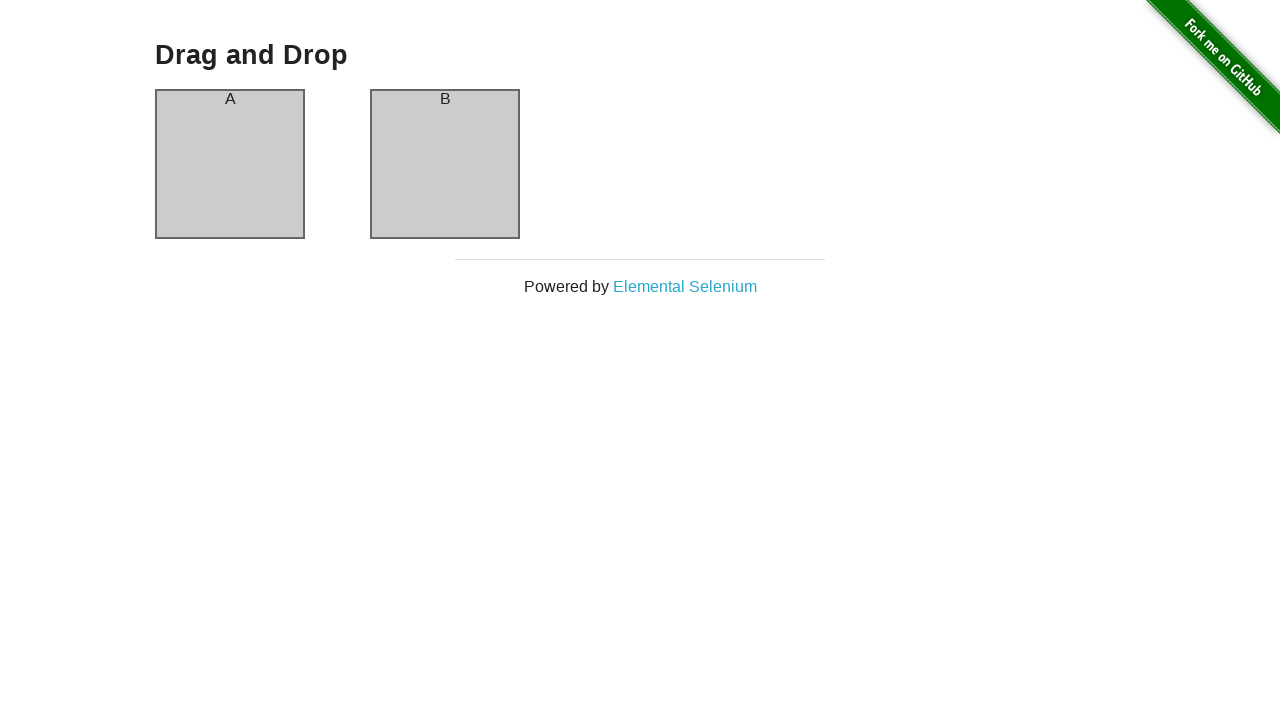

Located source element (column-b) for drag and drop
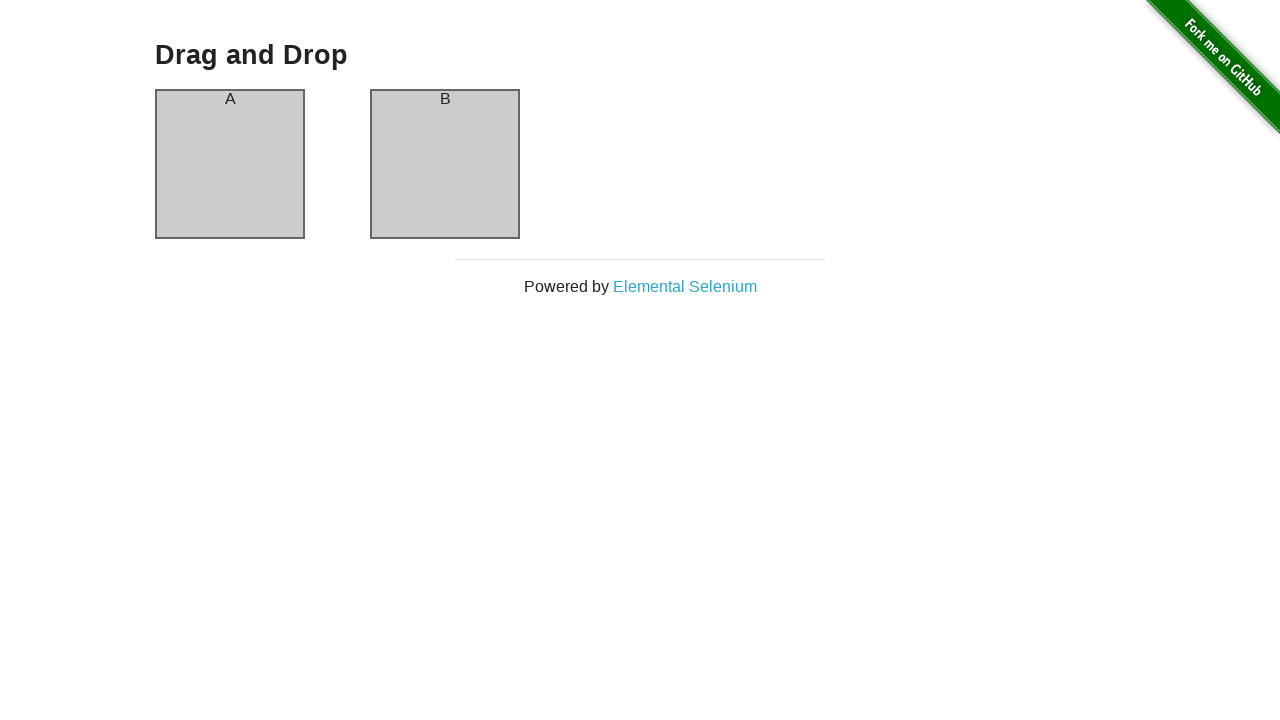

Located target element (column-a) for drag and drop
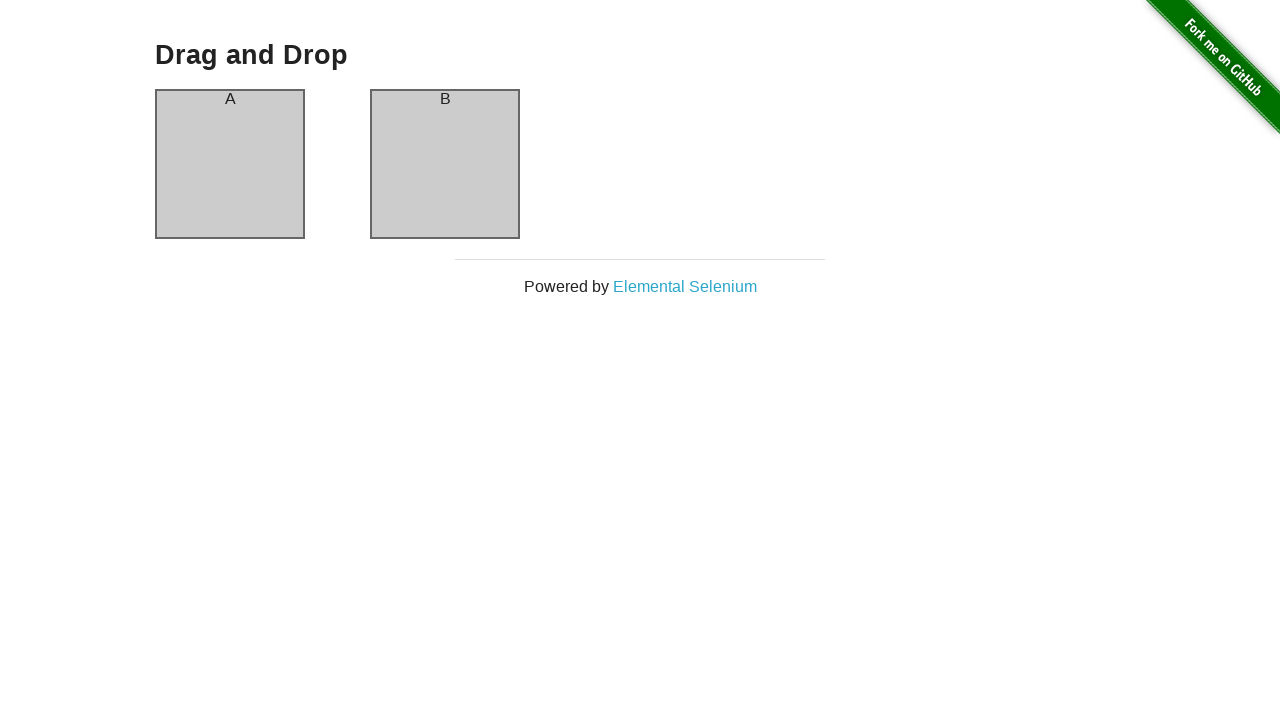

Dragged column B and dropped it onto column A at (230, 164)
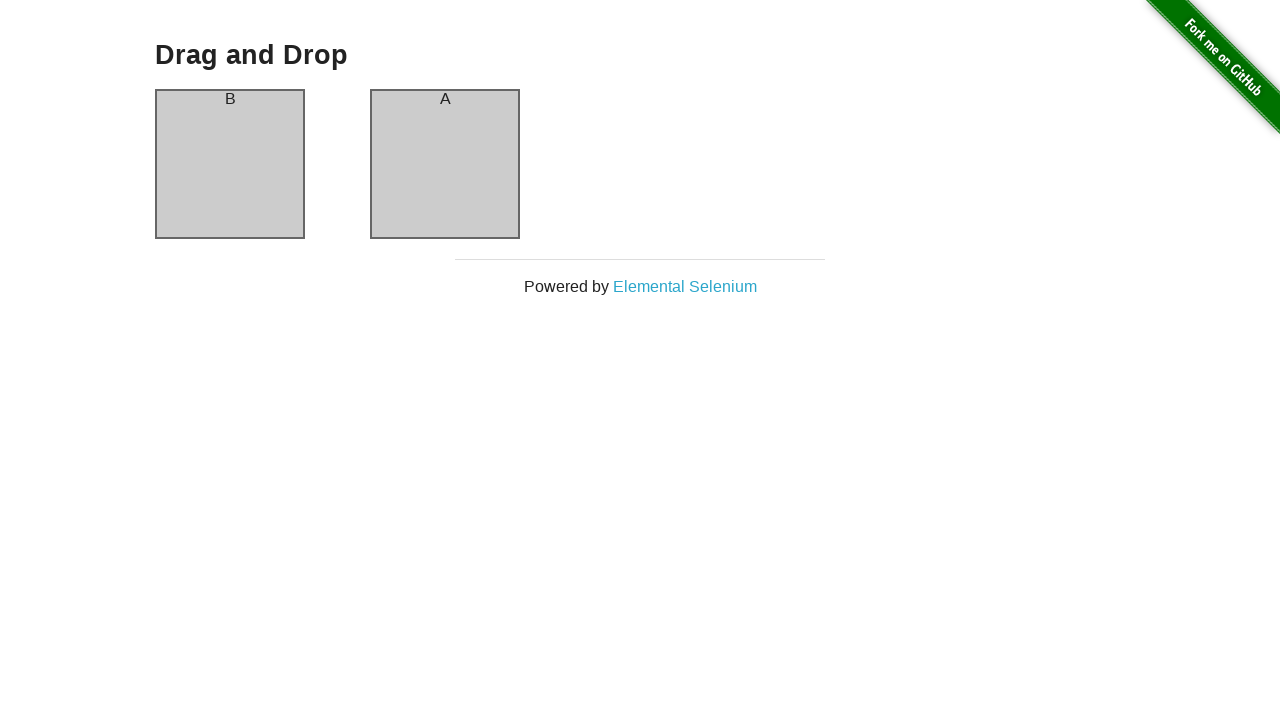

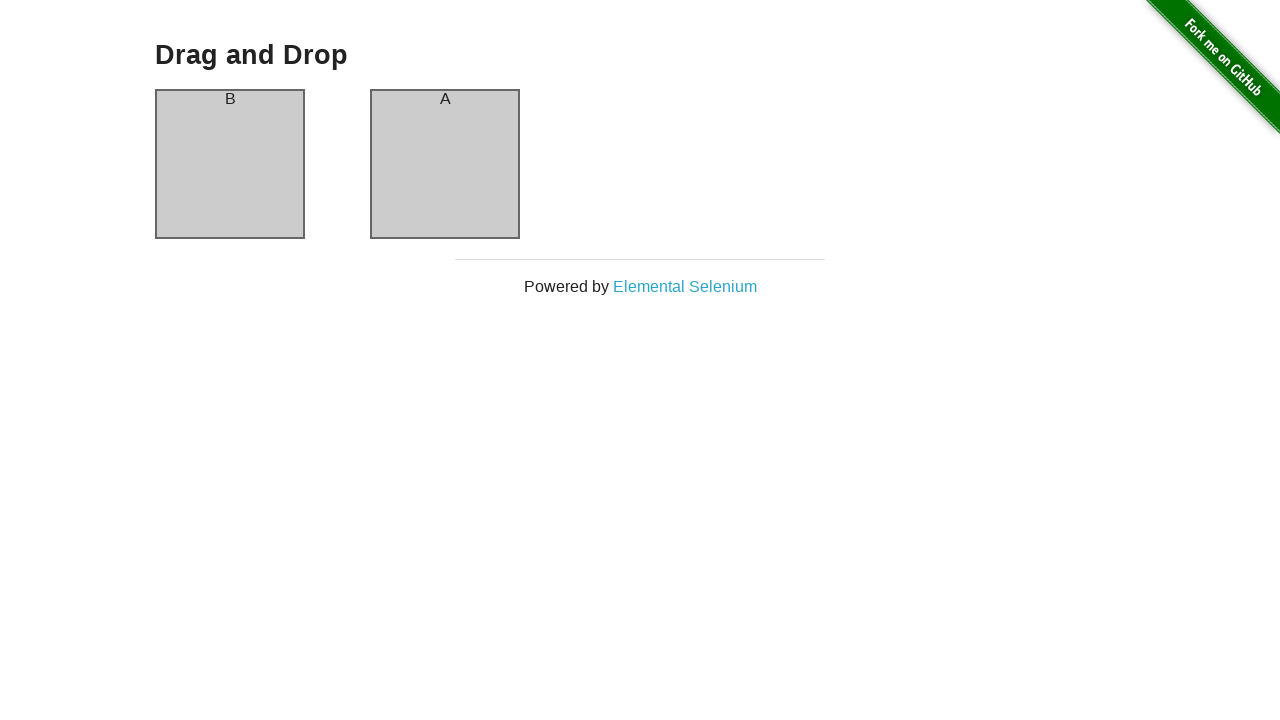